Tests bus ticket booking form by selecting a date, entering source and destination cities

Starting URL: https://www.abhibus.com/bus-ticket-booking

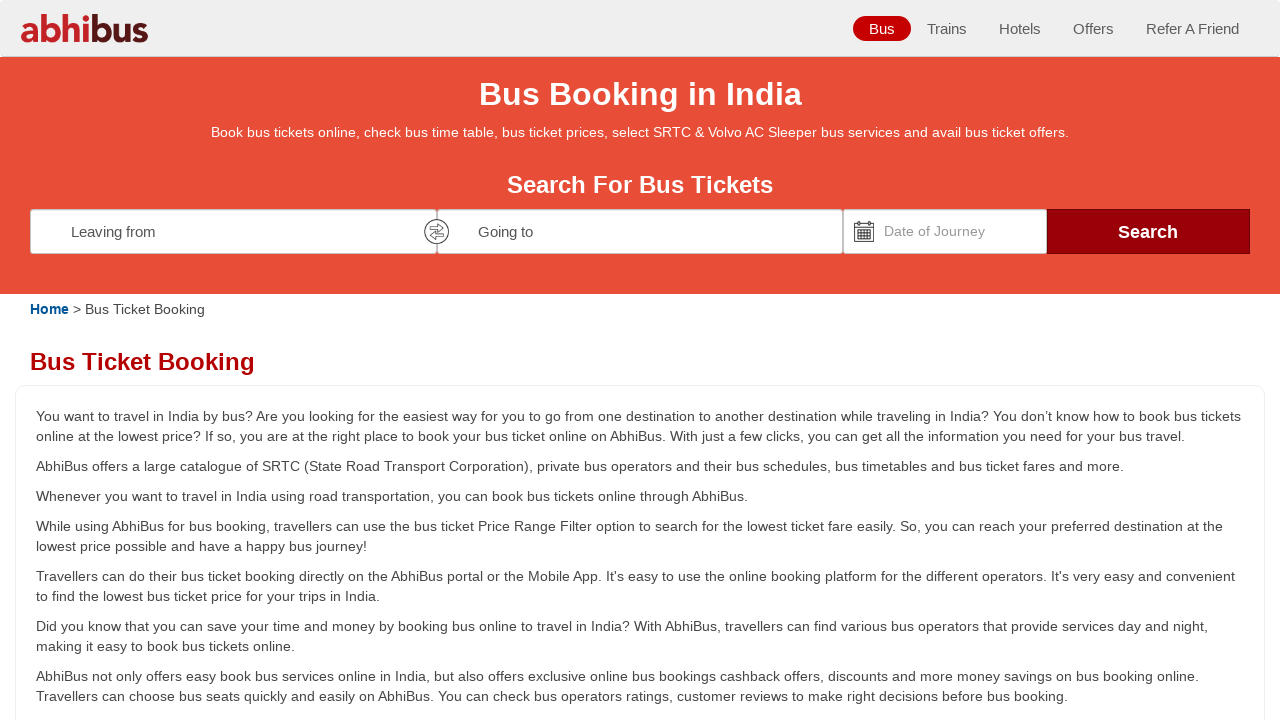

Clicked on date picker field at (945, 231) on #datepicker1
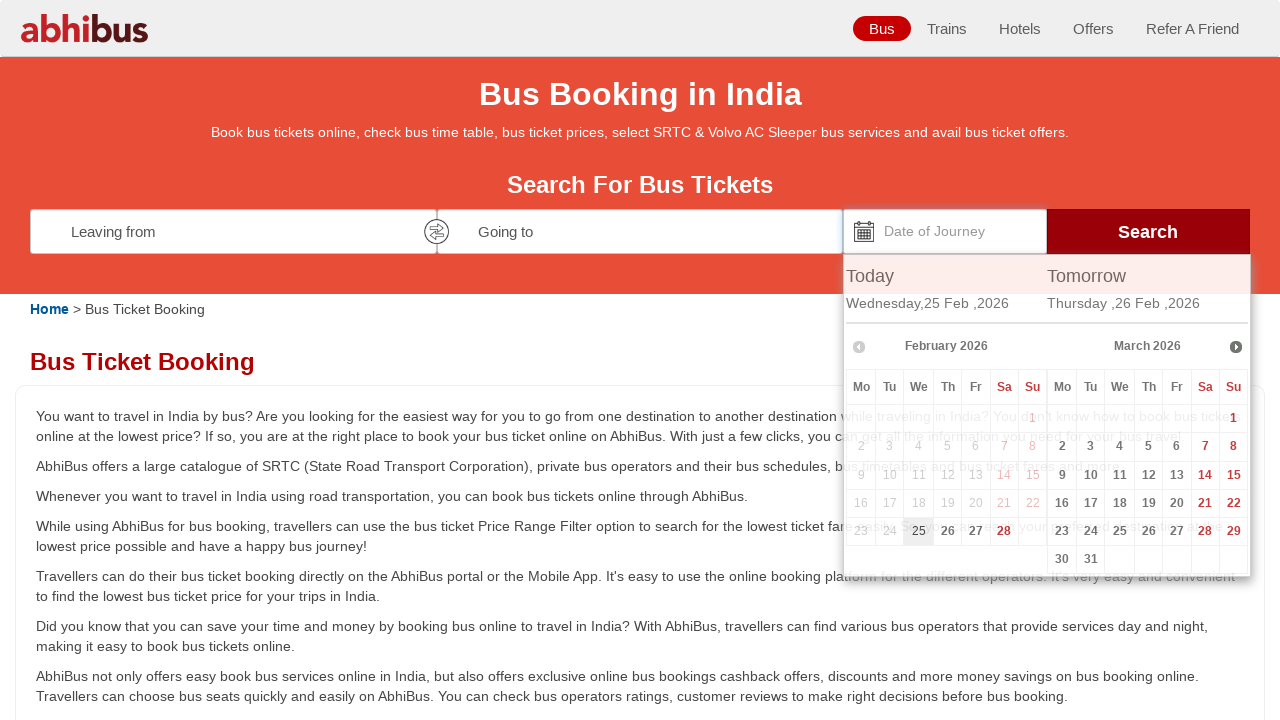

Selected a date from the calendar at (1004, 531) on #ui-datepicker-div >> xpath=//div[1]/table/tbody/tr[5]/td[6]/a
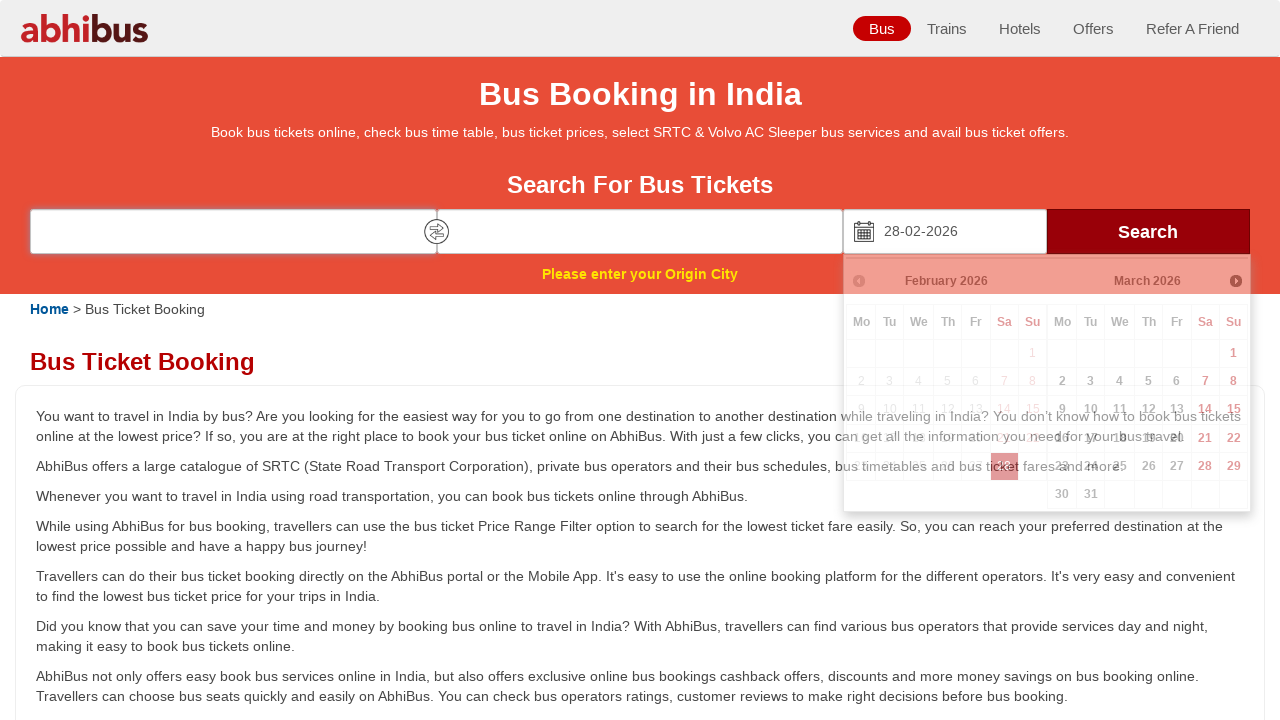

Entered source city 'Coimbatore' on #source
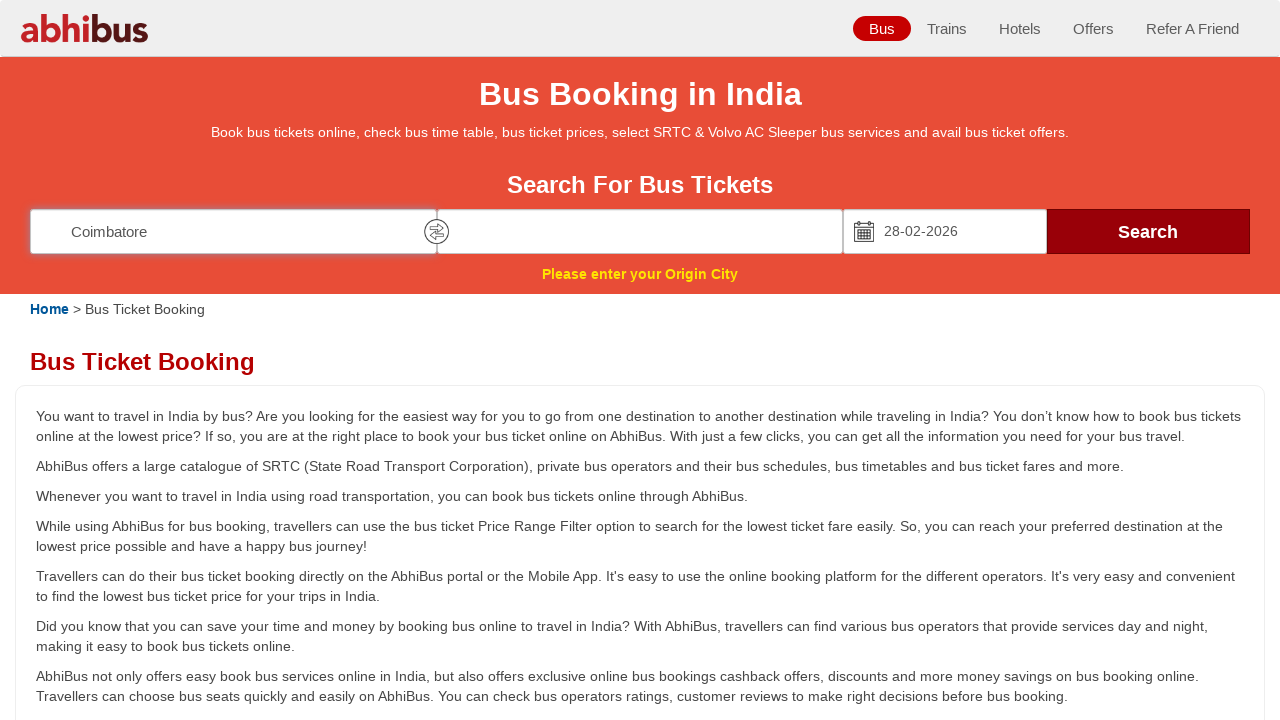

Entered destination city 'Chidambaram' on #destination
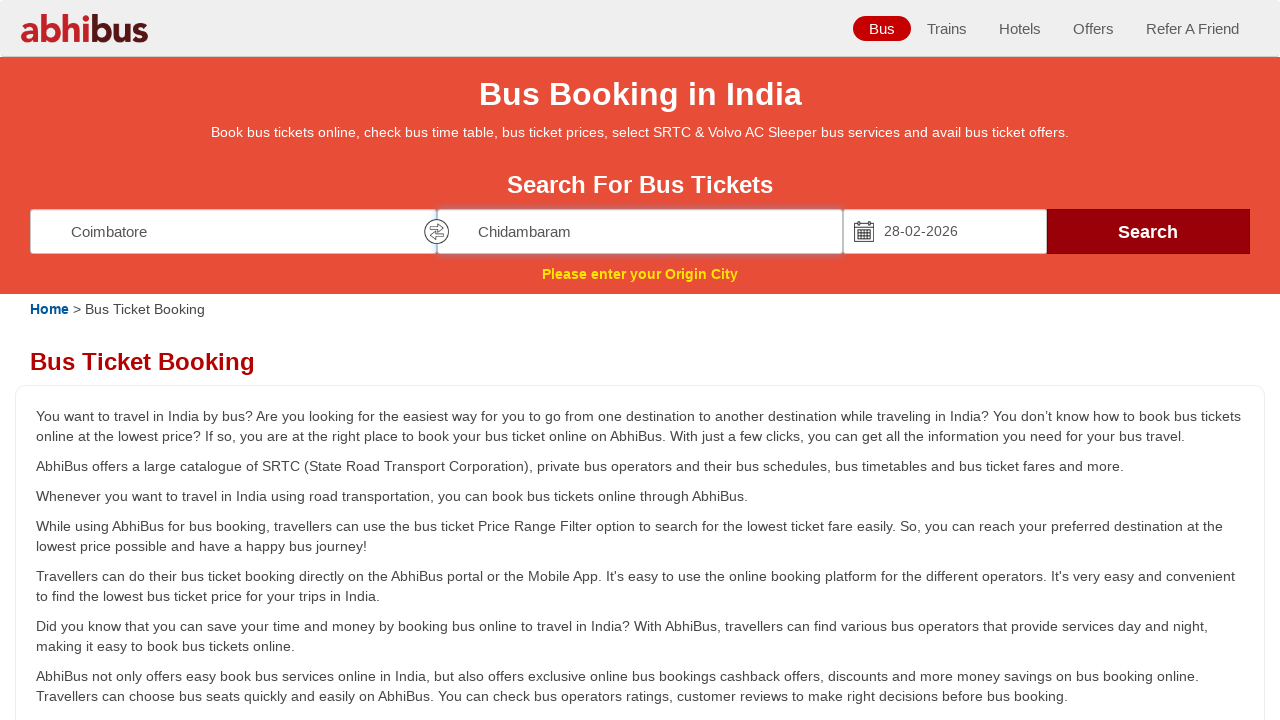

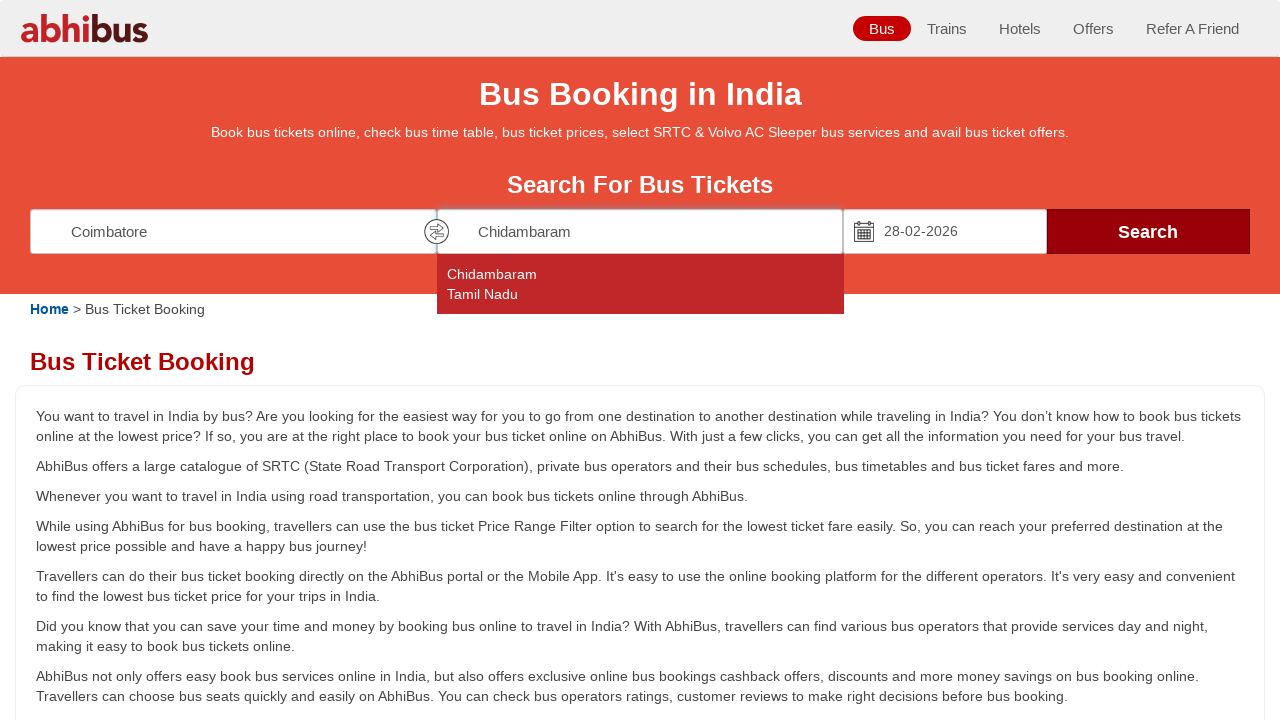